Validates that an email without a dot after "@" is not accepted and shows a field error.

Starting URL: https://demoqa.com/text-box

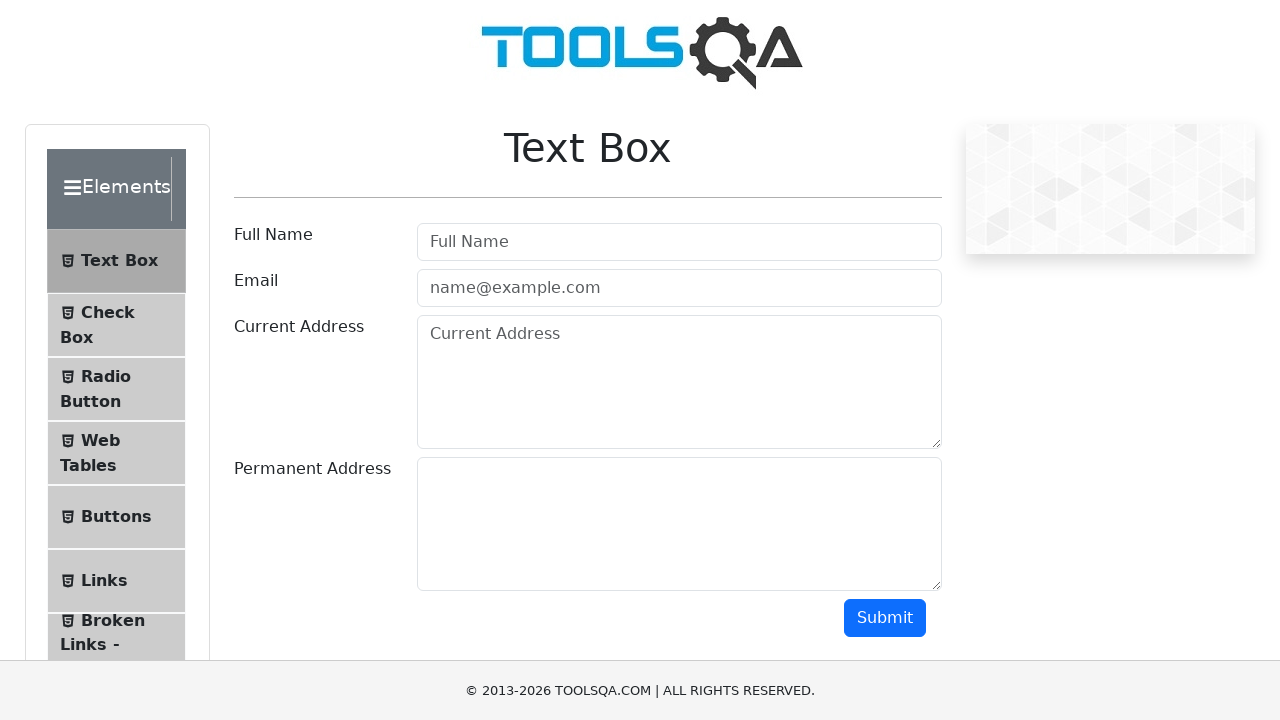

Waited for userName field to load
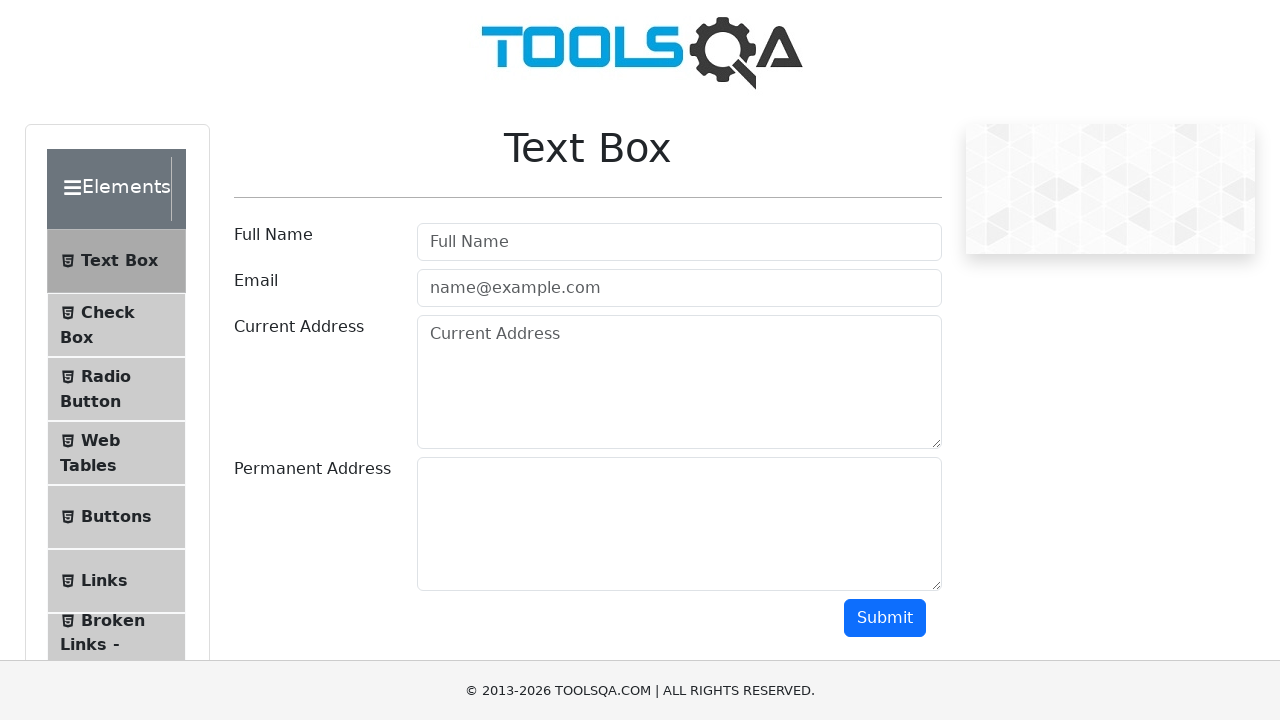

Filled userName field with 'My Name' on #userName
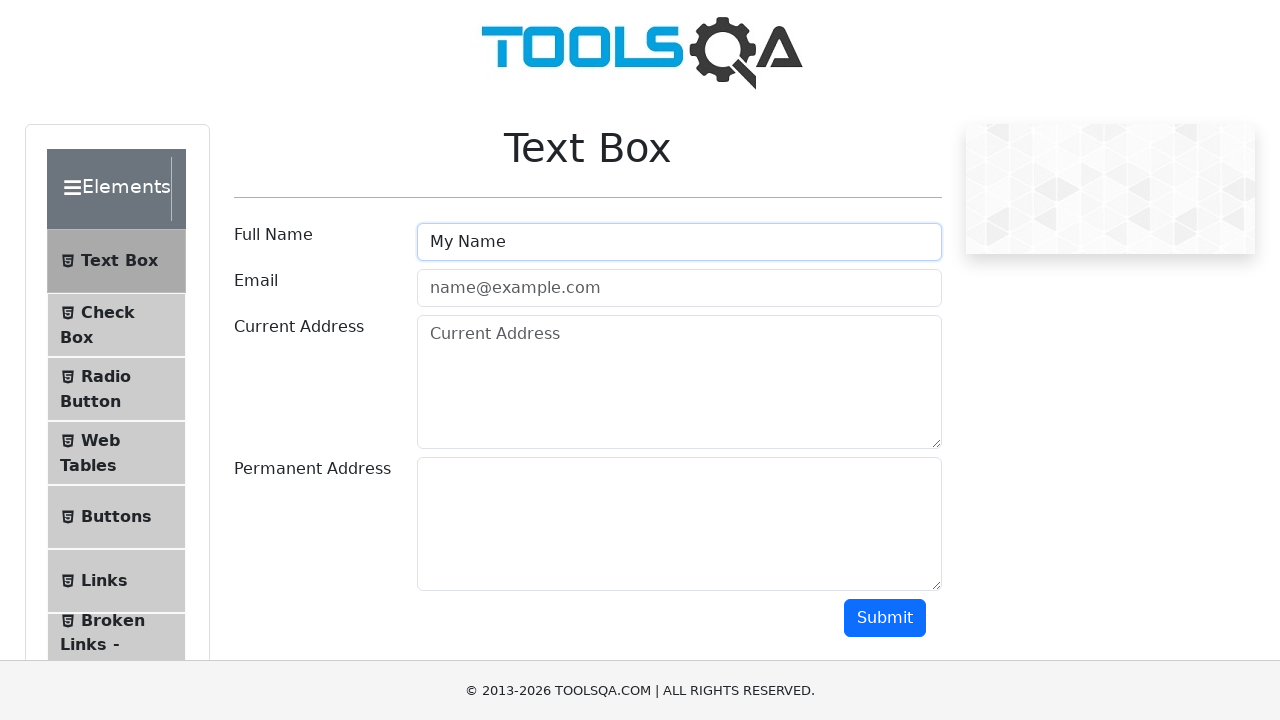

Filled userEmail field with invalid email 'email@examplecom' (missing dot after @) on #userEmail
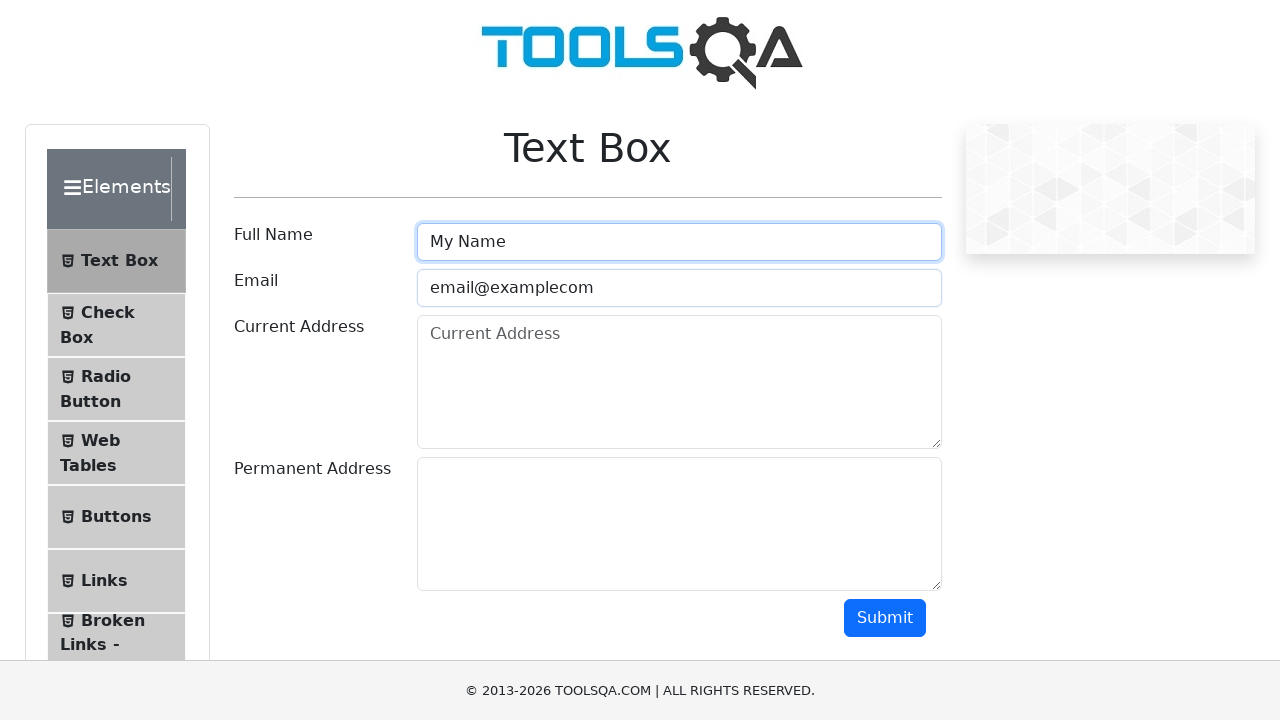

Filled currentAddress field with 'Mi direccion 23/23' on #currentAddress
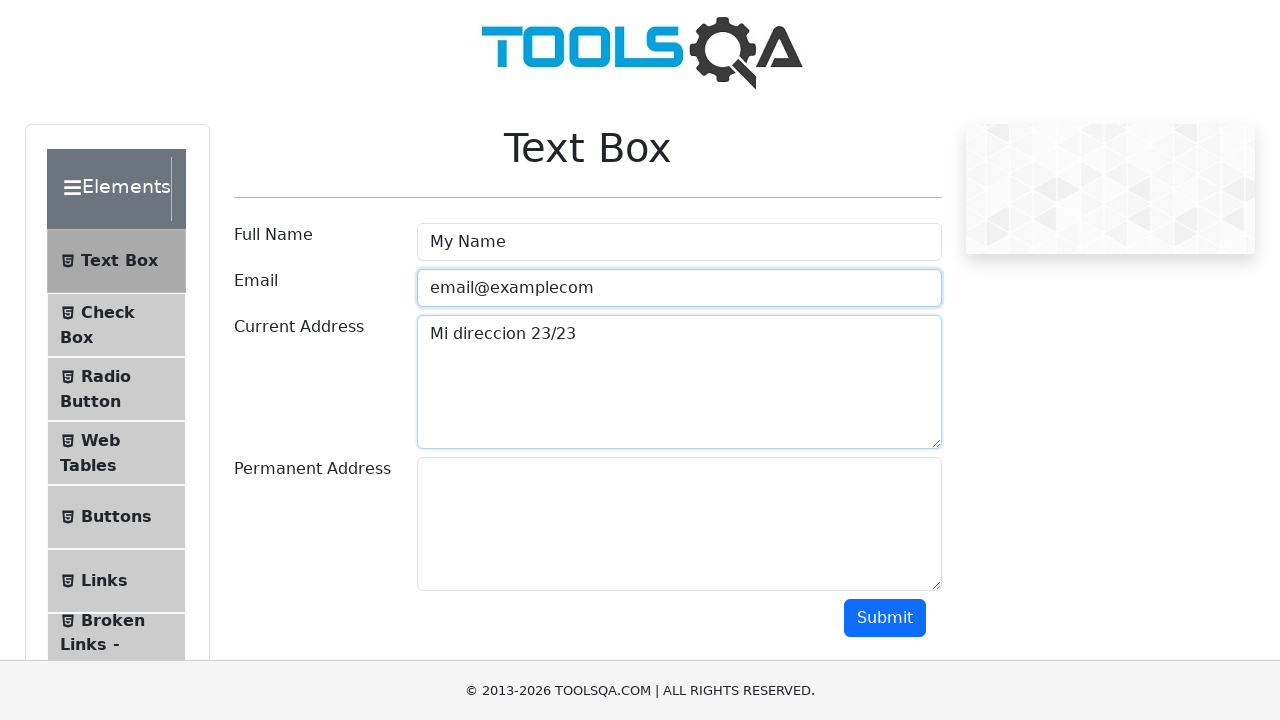

Filled permanentAddress field with 'Mi direccion 23/23' on #permanentAddress
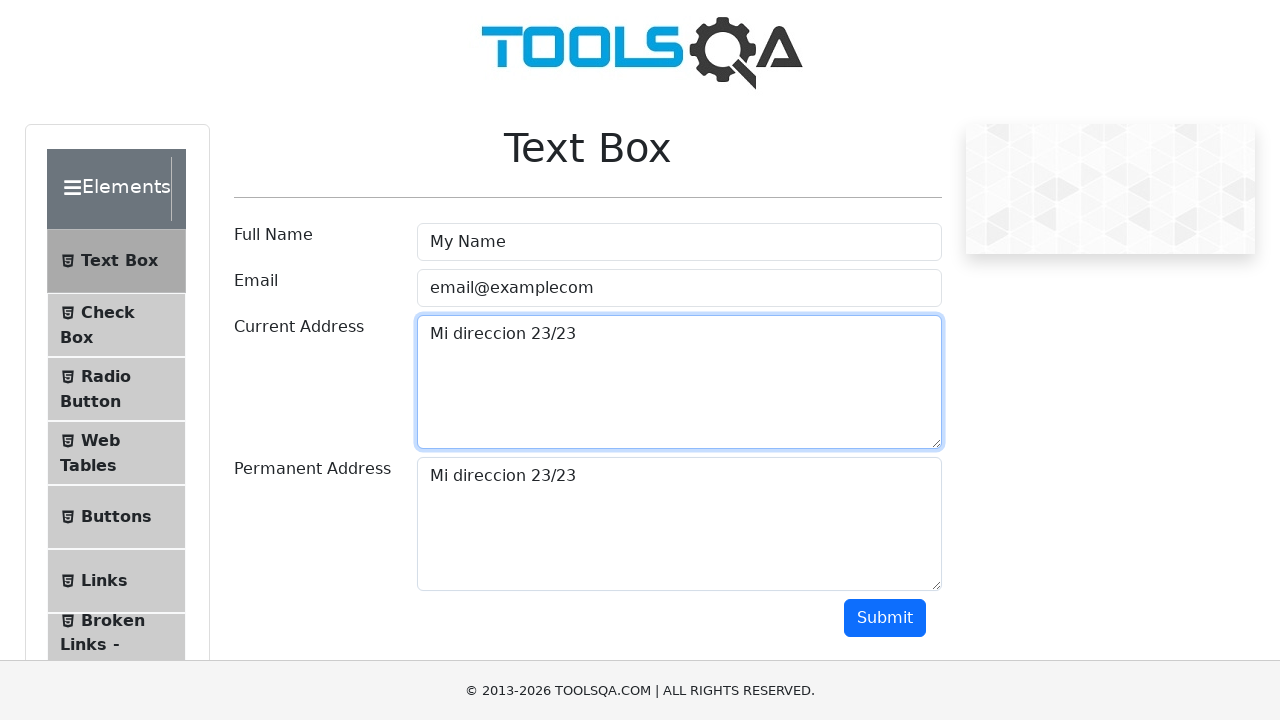

Scrolled submit button into view
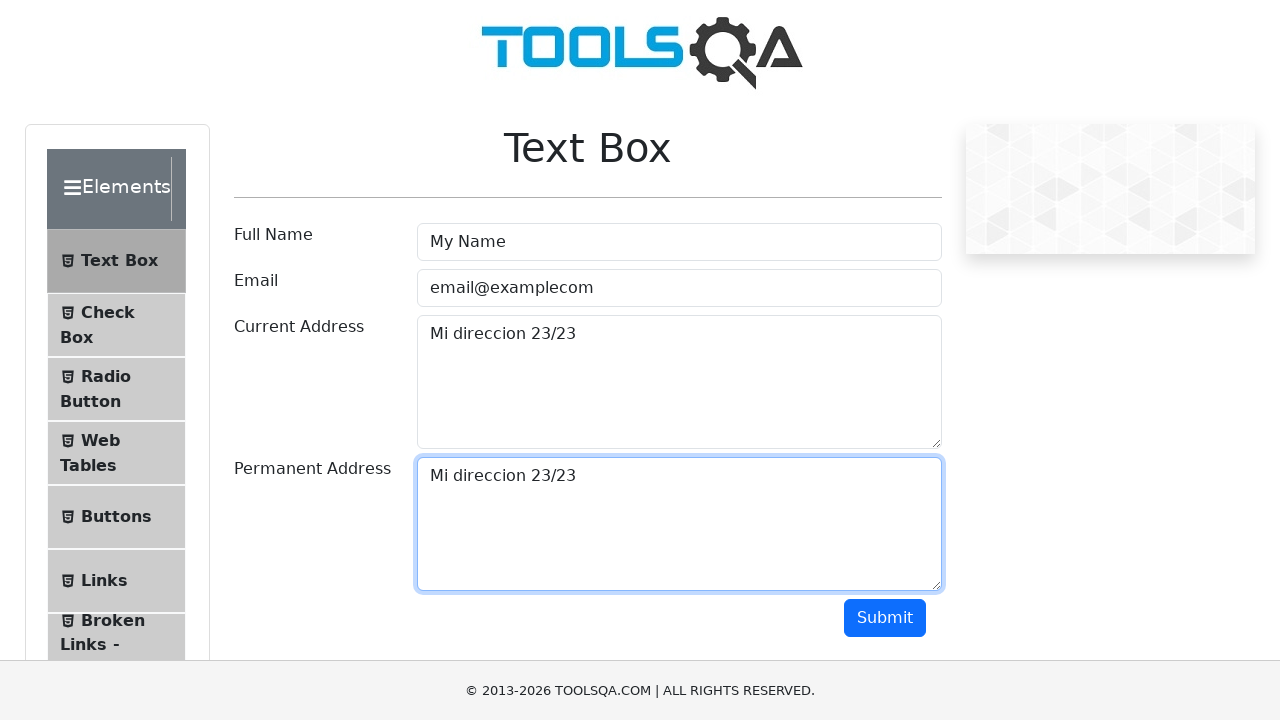

Clicked submit button at (885, 618) on #submit
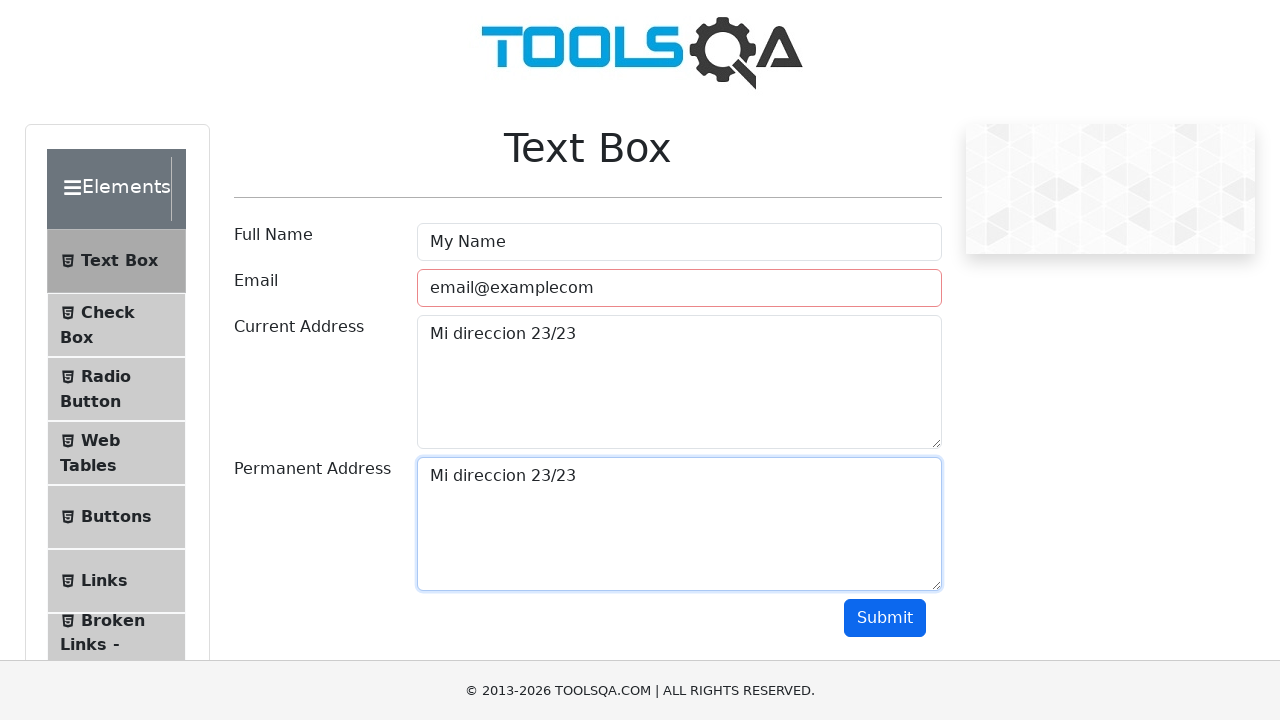

Verified that email field displays error class (field-error)
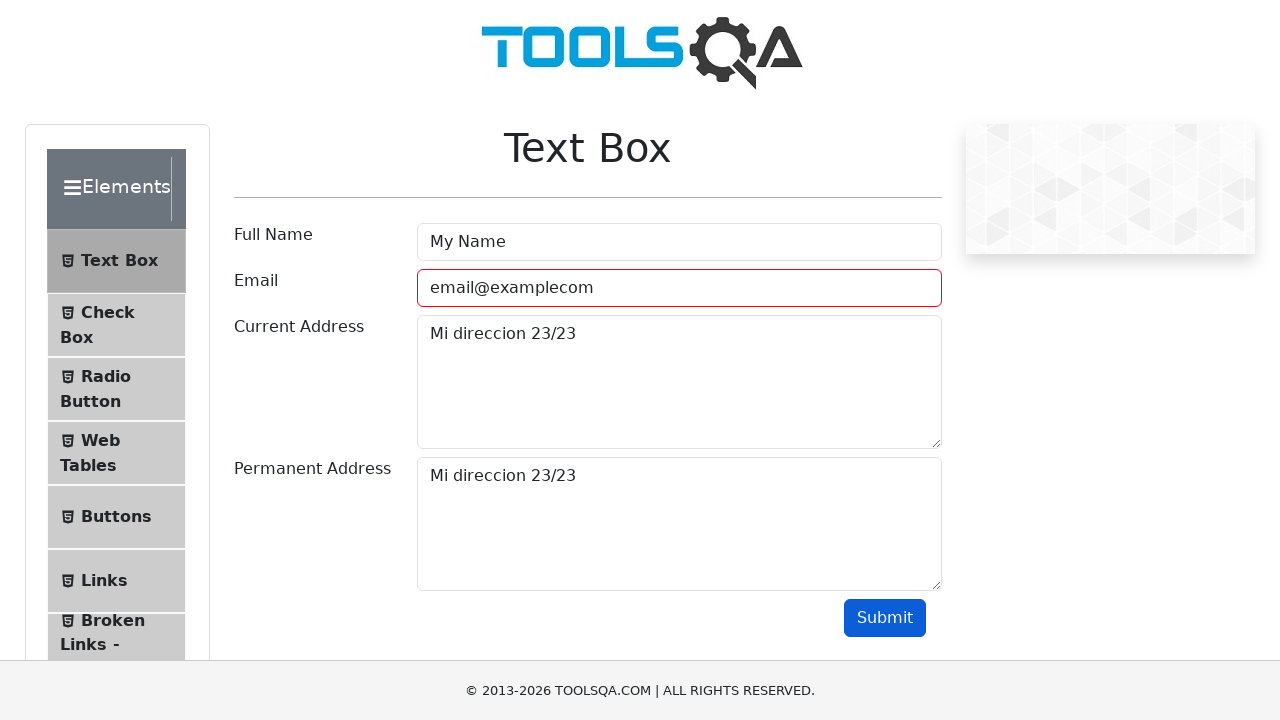

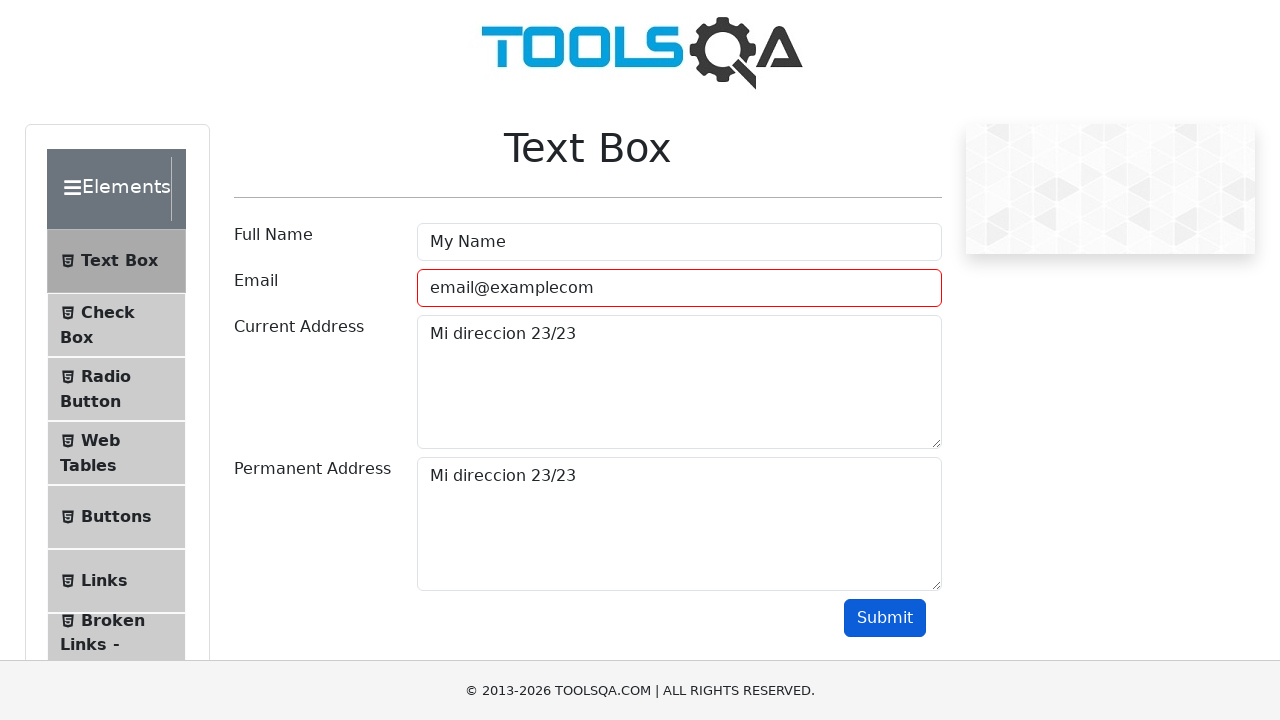